Tests navigation menu interaction by hovering over "Interactions" menu, then "Drag and Drop" submenu, and finally clicking on "Static" option to navigate to that page.

Starting URL: http://demo.automationtesting.in/Register.html

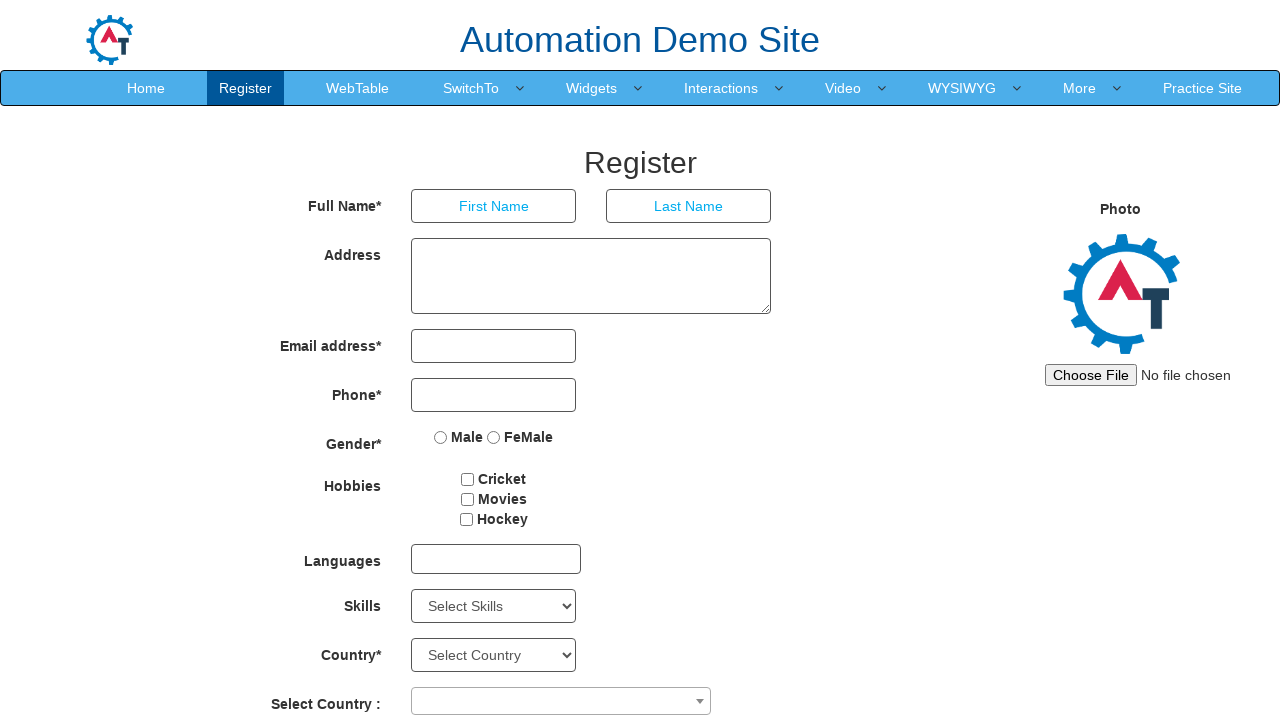

Verified page title contains 'Register'
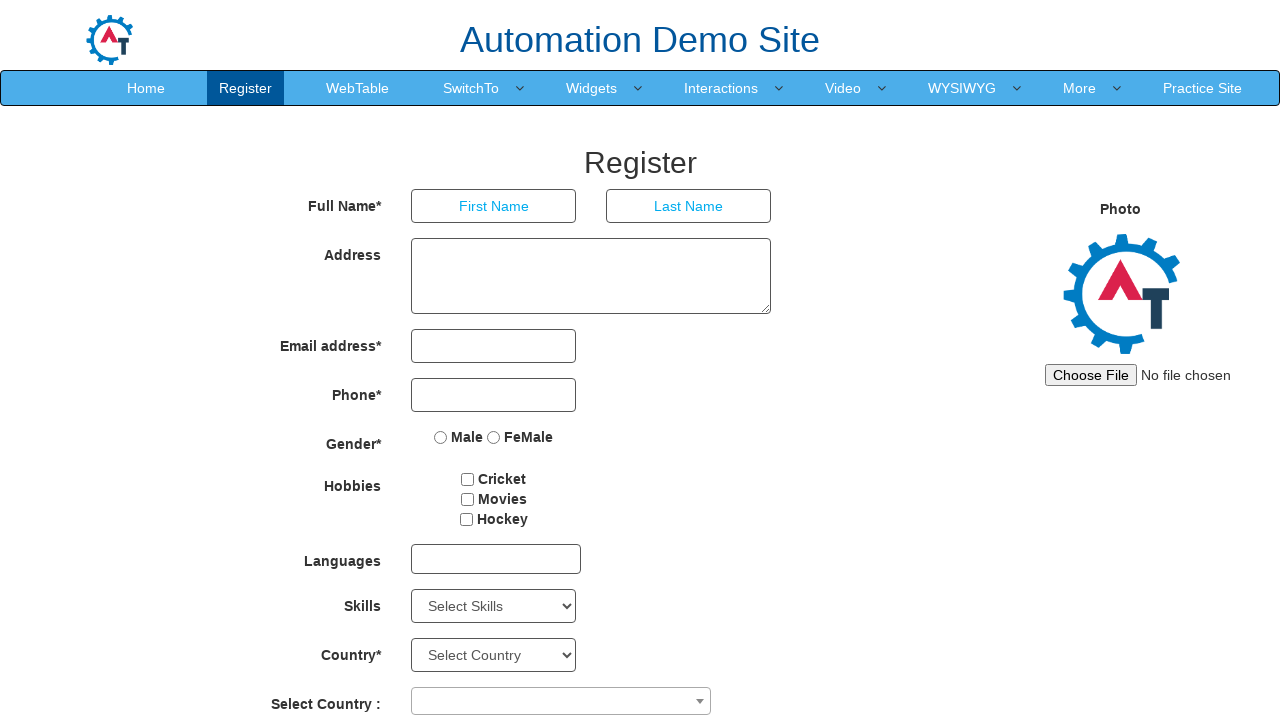

Hovered over 'Interactions' menu item at (721, 88) on xpath=//a[contains(text(),'Interactions')]
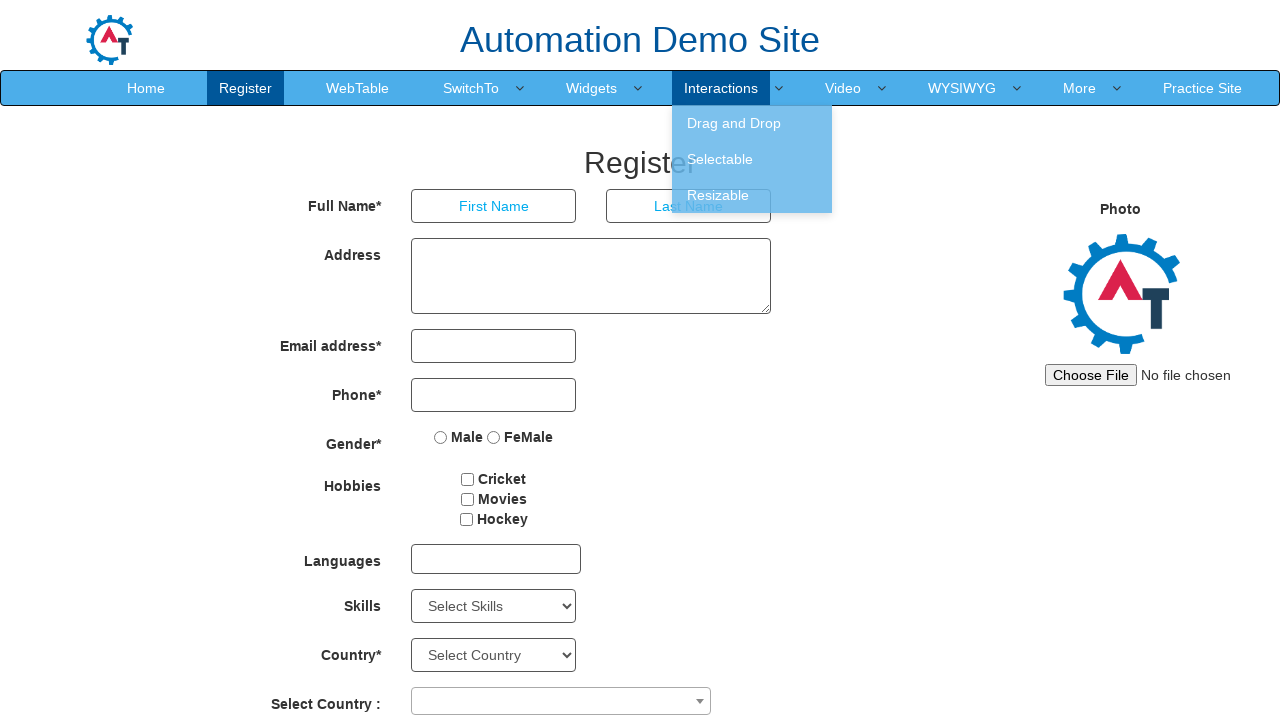

Waited 500ms for menu to appear
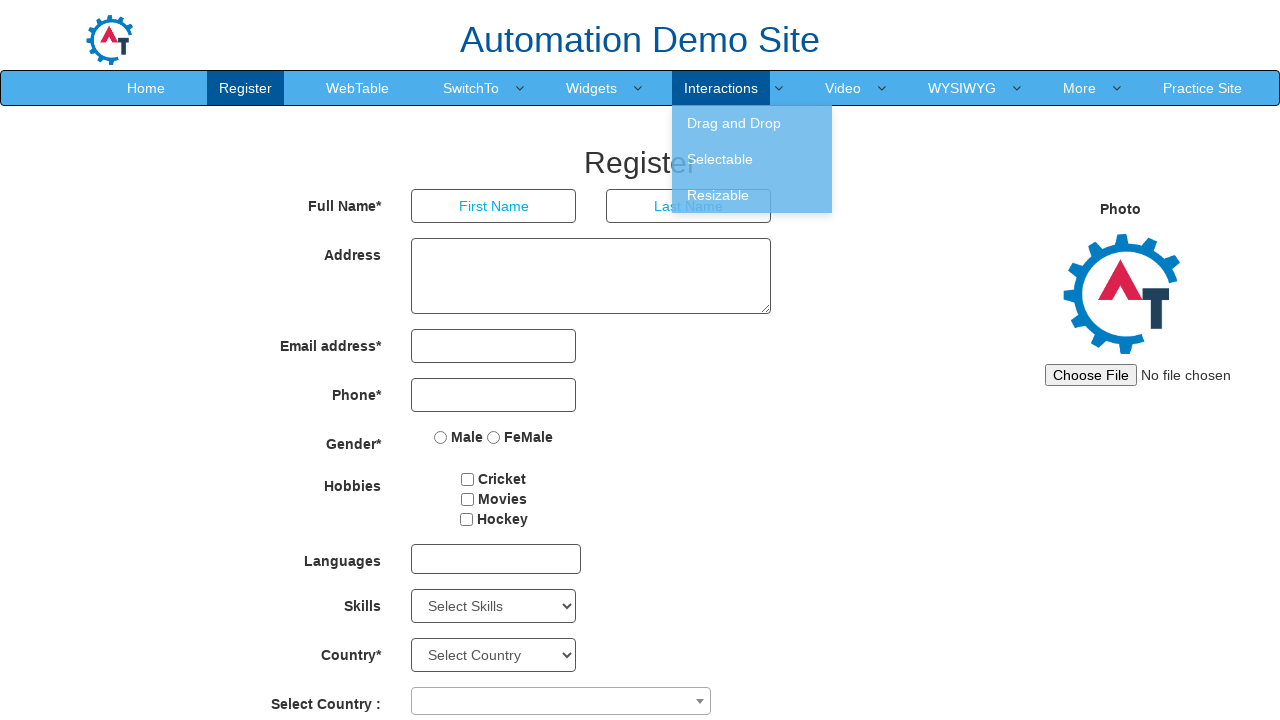

Hovered over 'Drag and Drop' submenu item at (752, 123) on xpath=//a[contains(text(),'Drag and Drop')]
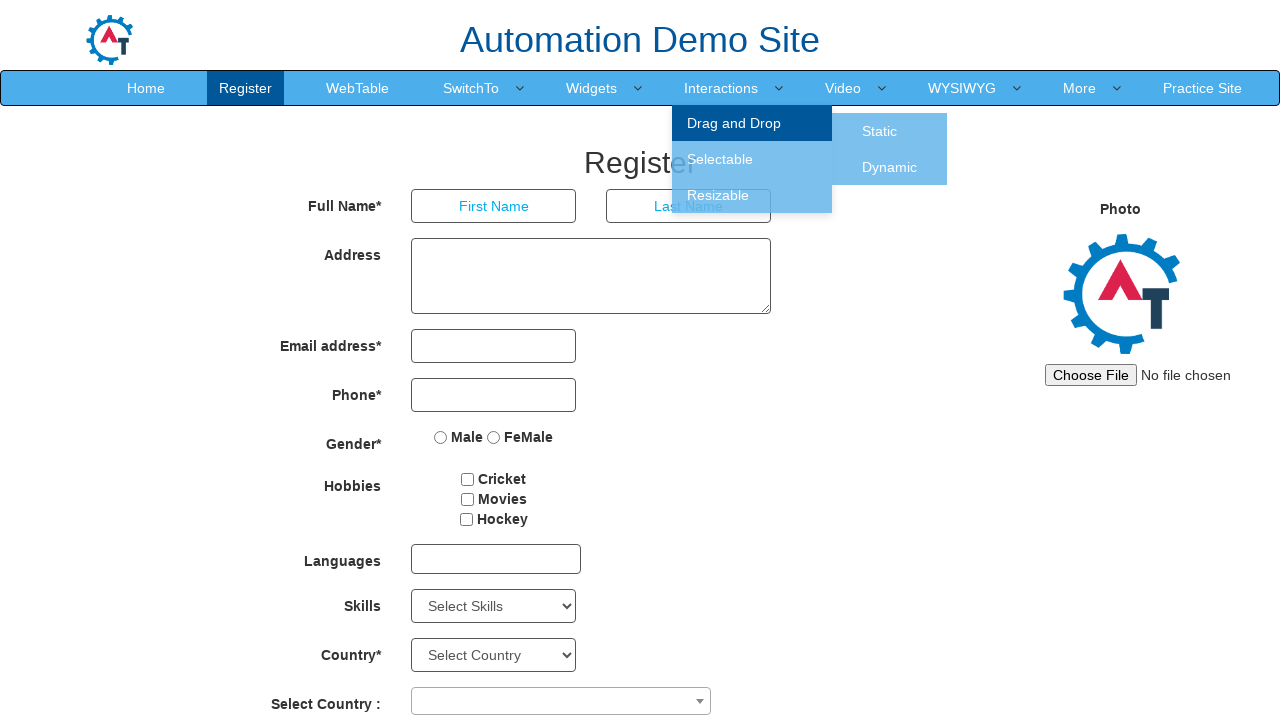

Waited 500ms for submenu to appear
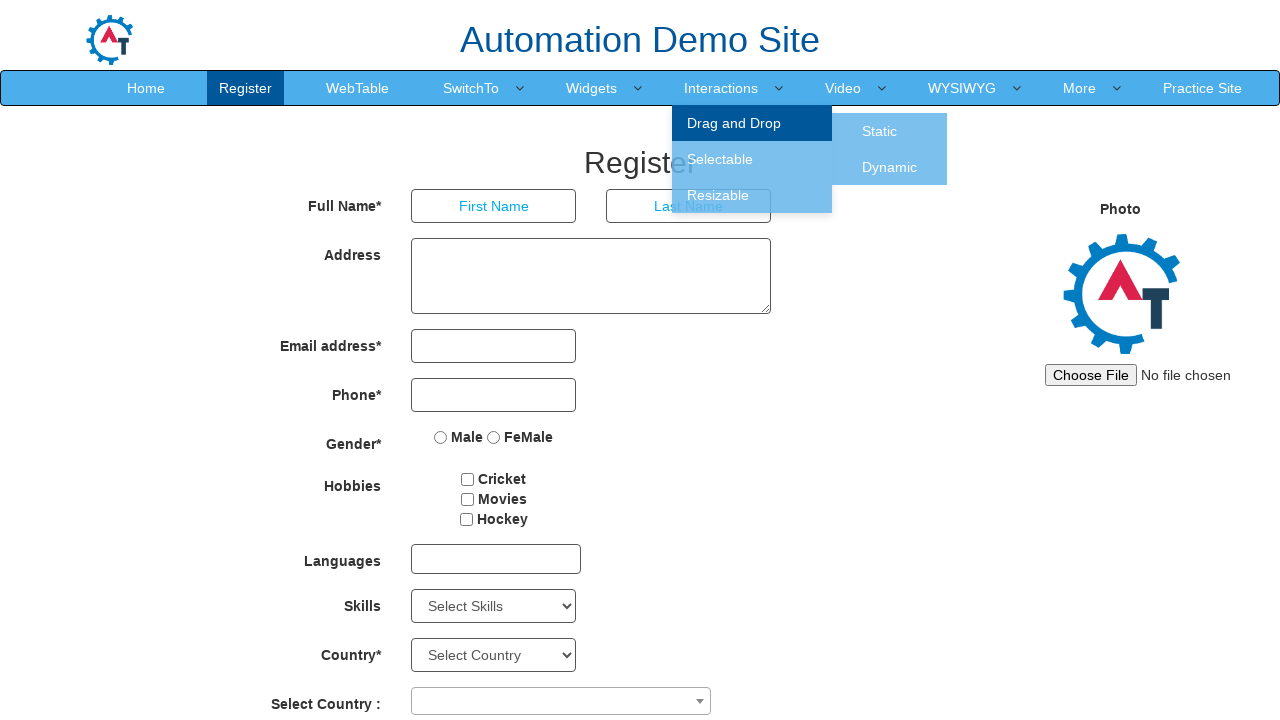

Clicked on 'Static' option at (880, 131) on xpath=//a[contains(text(),'Static')]
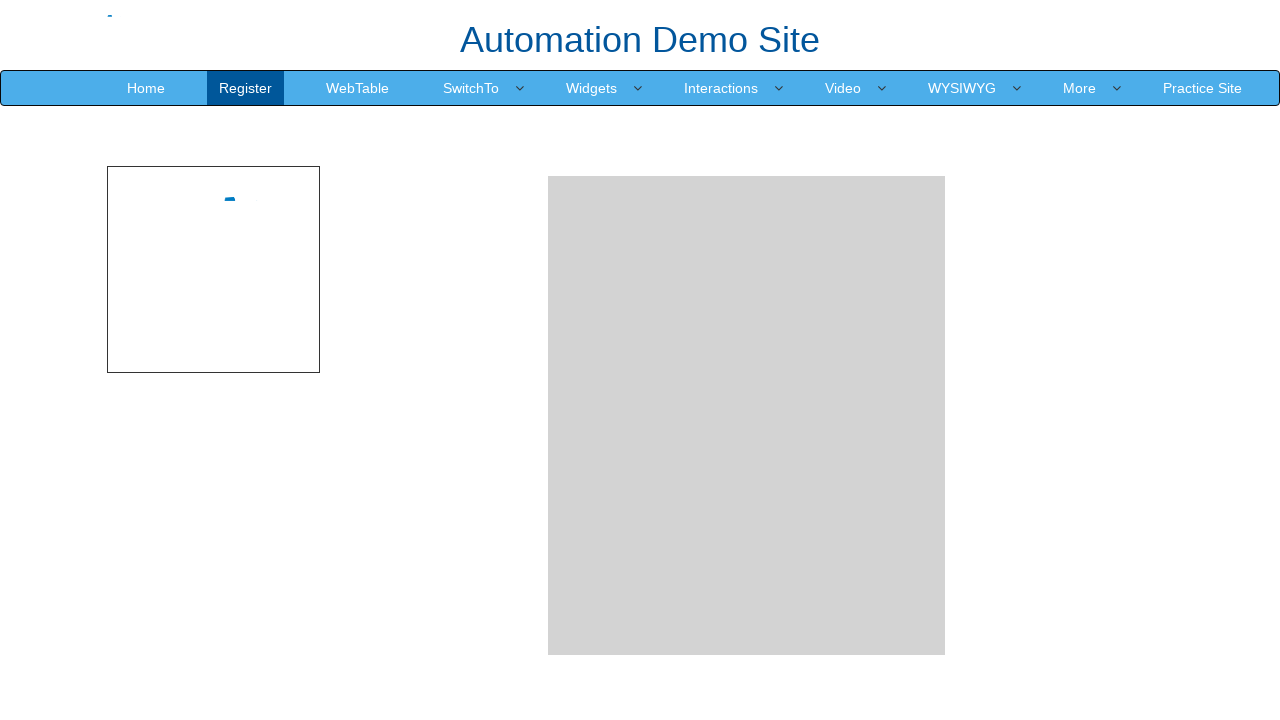

Navigation completed and page fully loaded
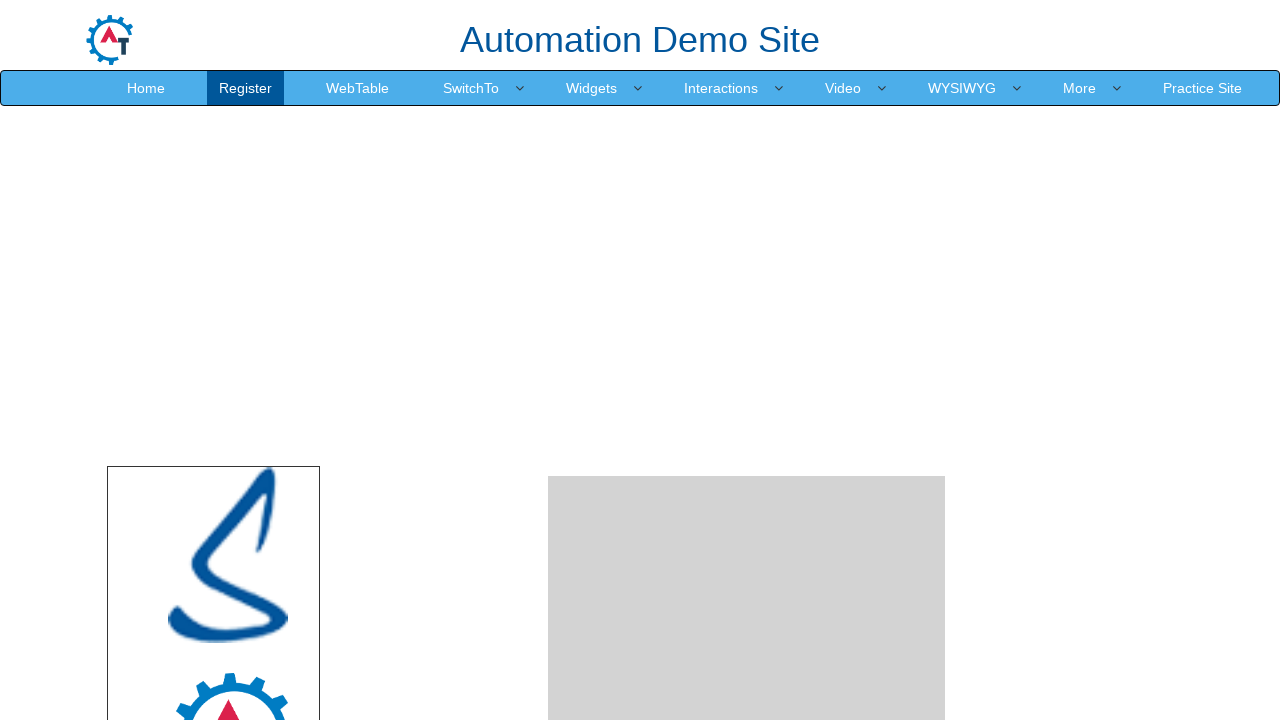

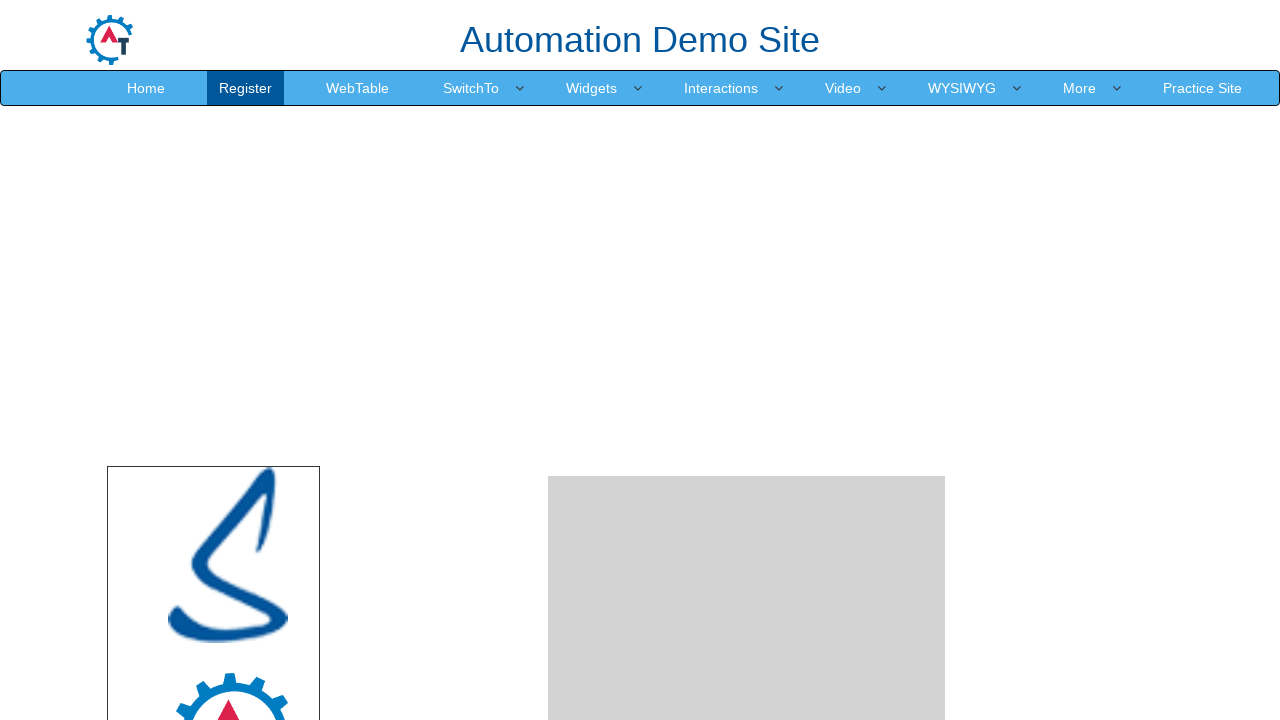